Tests various click interactions including single click, double click, and right click on different buttons

Starting URL: http://sahitest.com/demo/clicks.htm

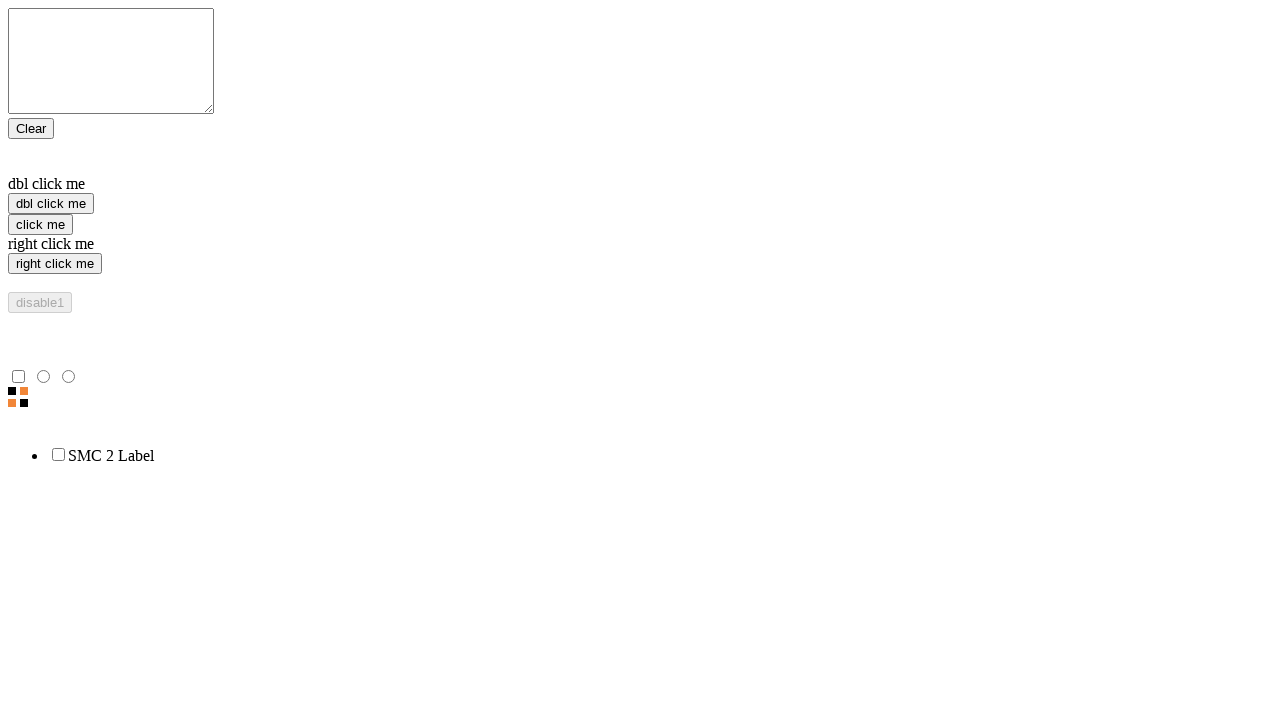

Single clicked the 'click me' button at (40, 224) on xpath=//input[@value='click me']
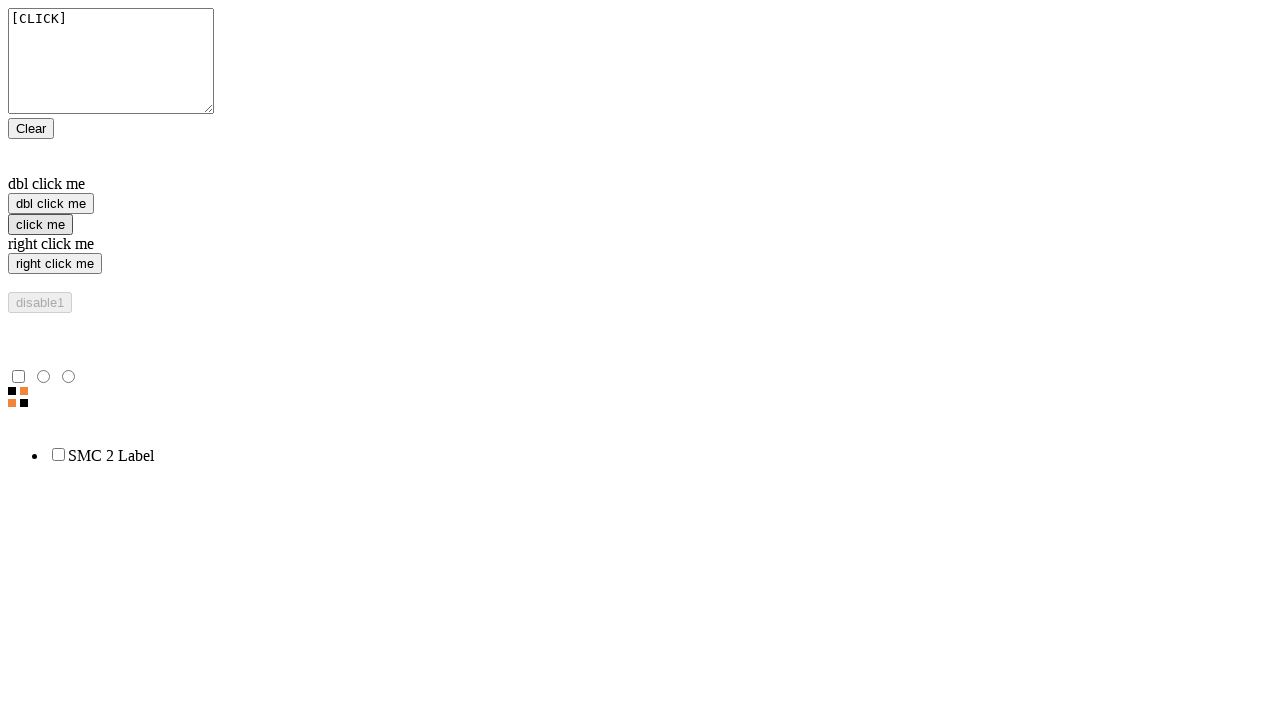

Double clicked the 'dbl click me' button at (51, 204) on xpath=//input[@value='dbl click me']
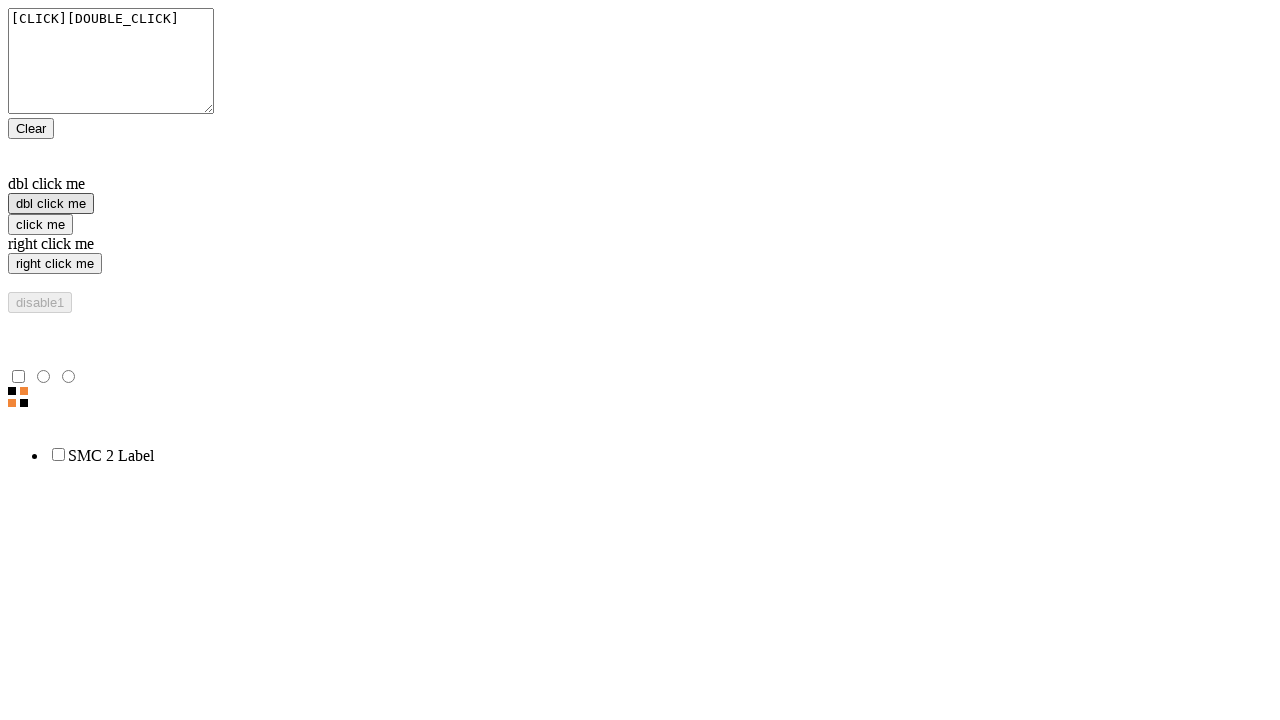

Right clicked the 'right click me' button at (55, 264) on //input[@value='right click me']
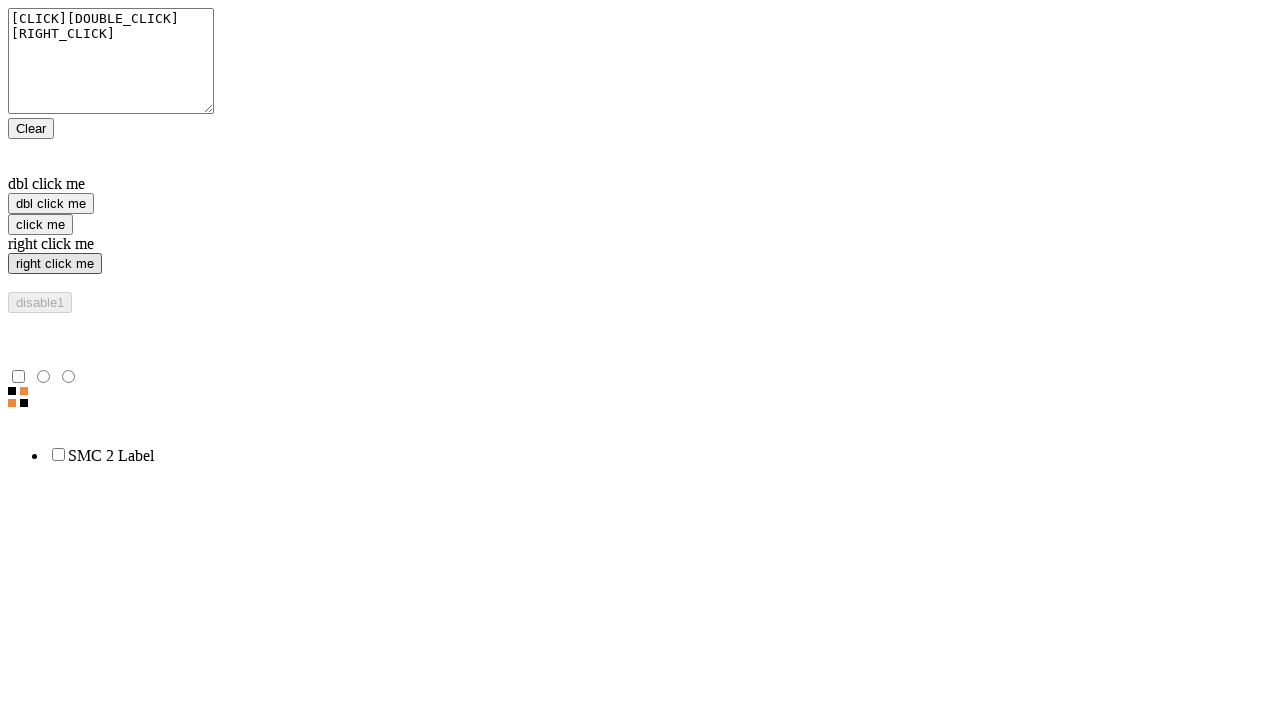

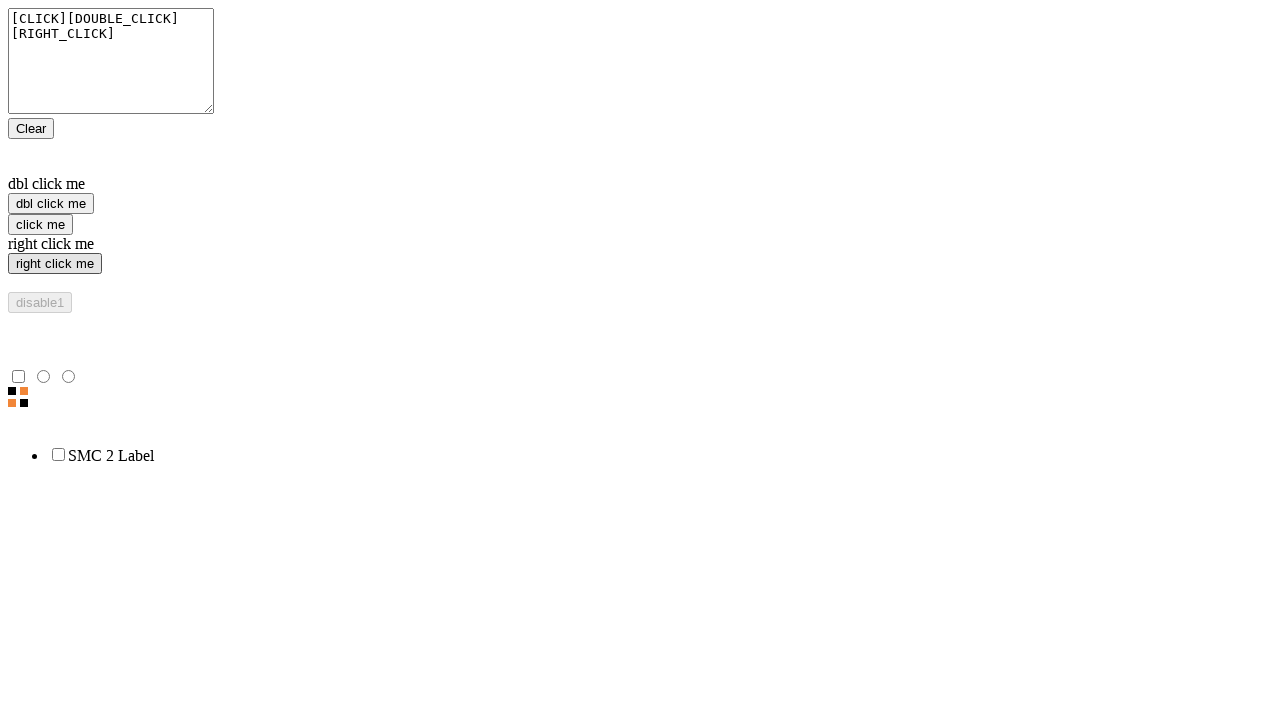